Navigates to a YouTube channel page and adjusts the page zoom level

Starting URL: https://www.youtube.com/@ddoddunam

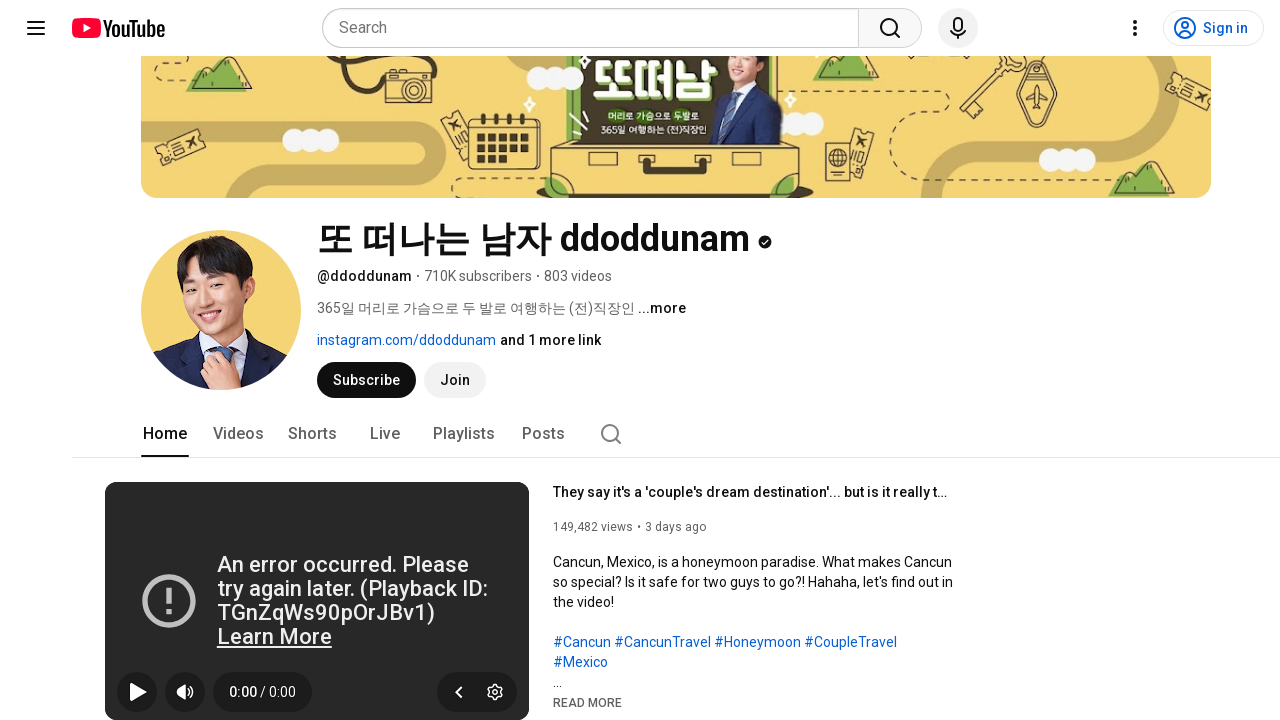

Adjusted page zoom to 80%
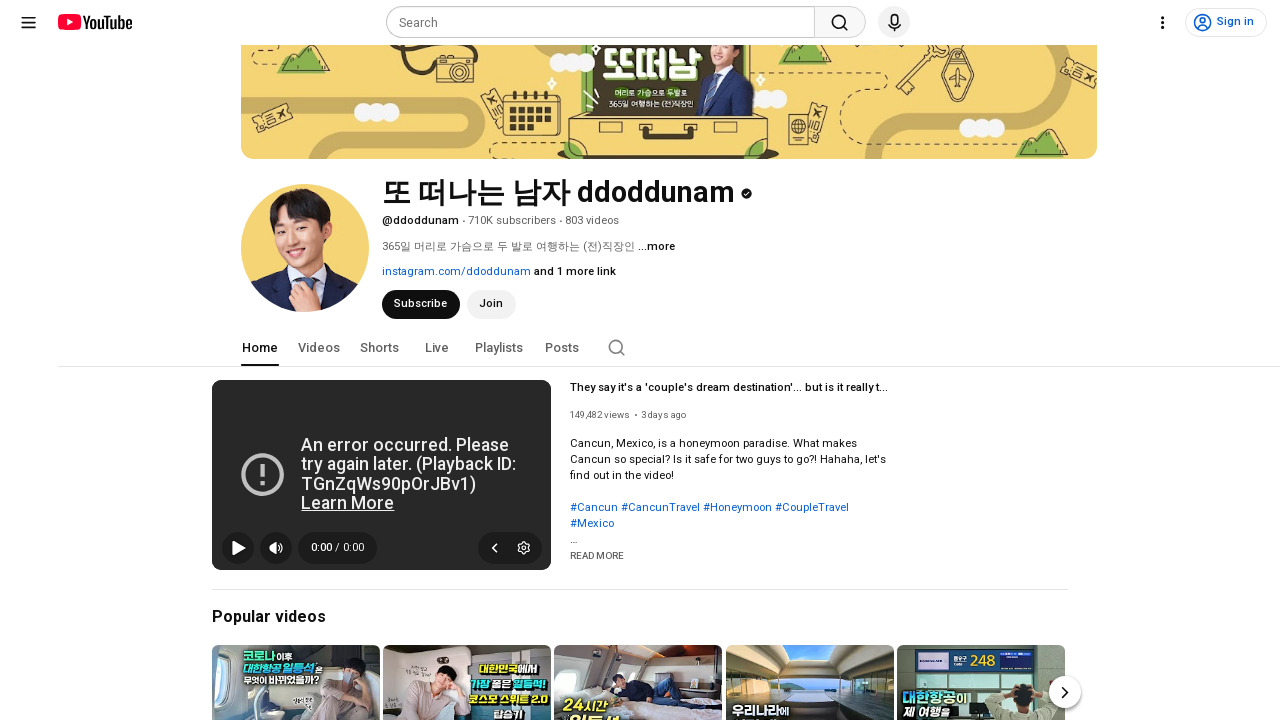

Waited 3 seconds for page to render with new zoom level
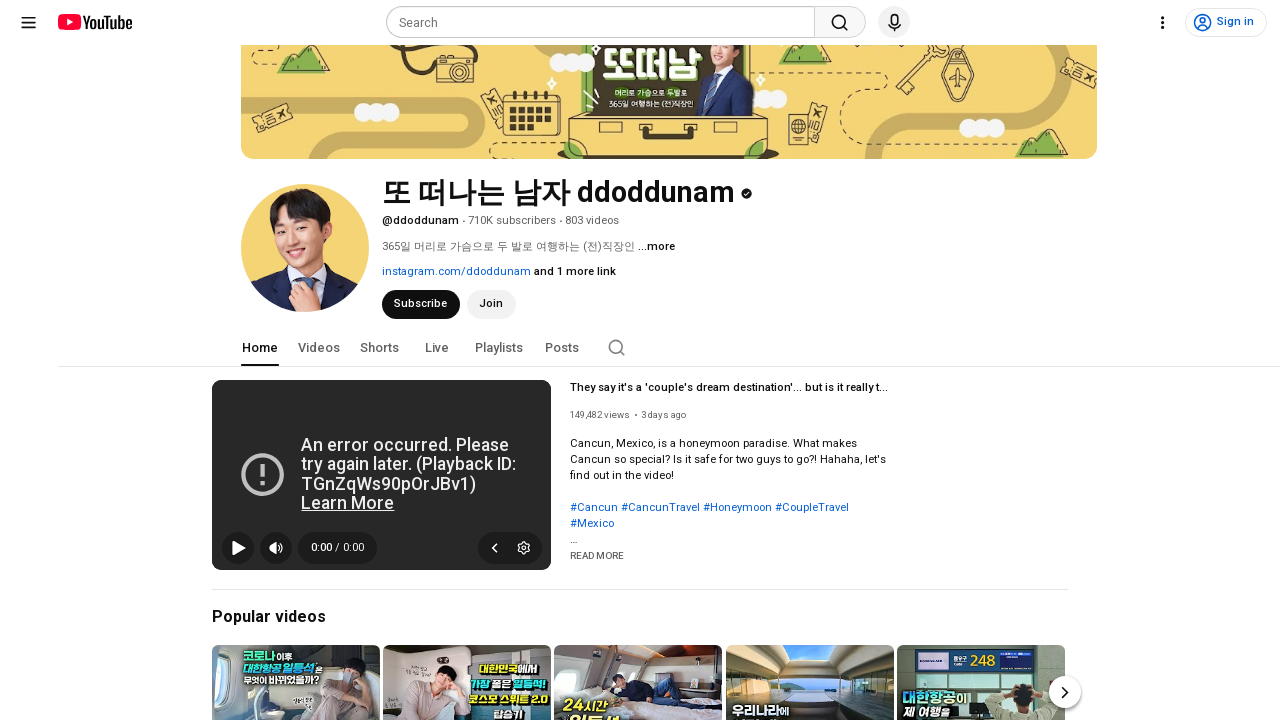

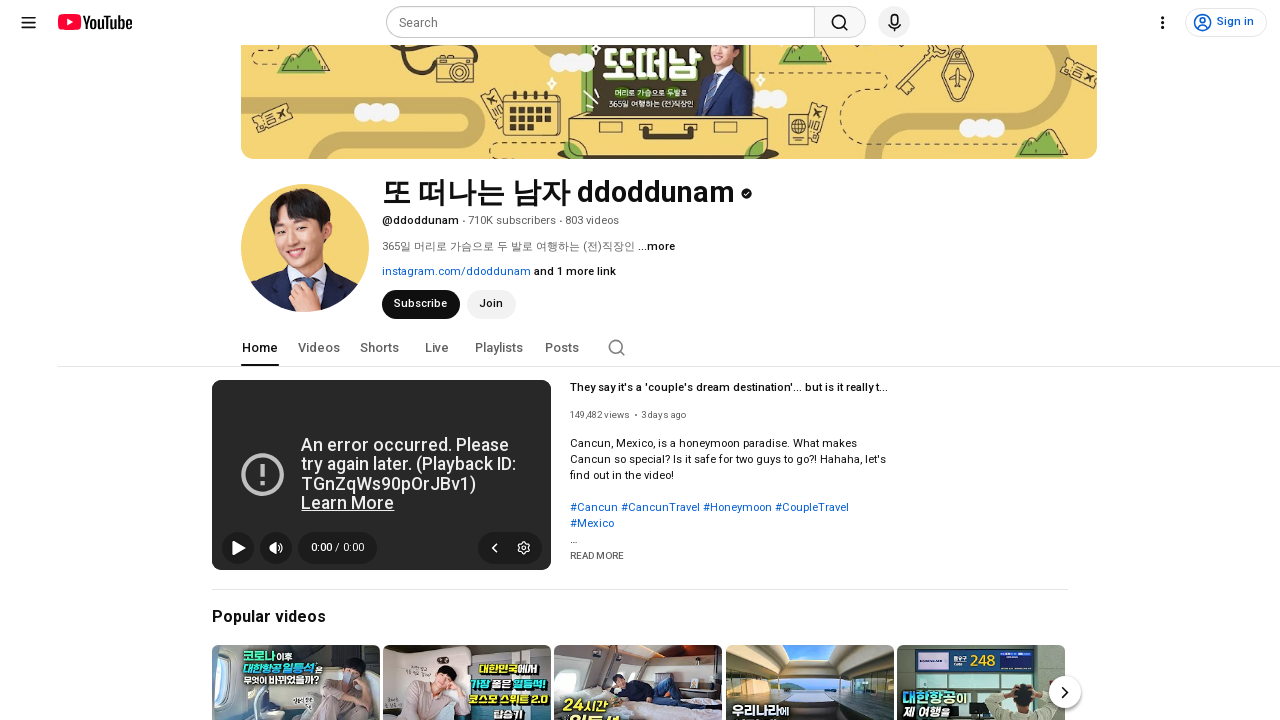